Tests that entering a number below 50 displays the correct error message "Number is too small"

Starting URL: https://kristinek.github.io/site/tasks/enter_a_number

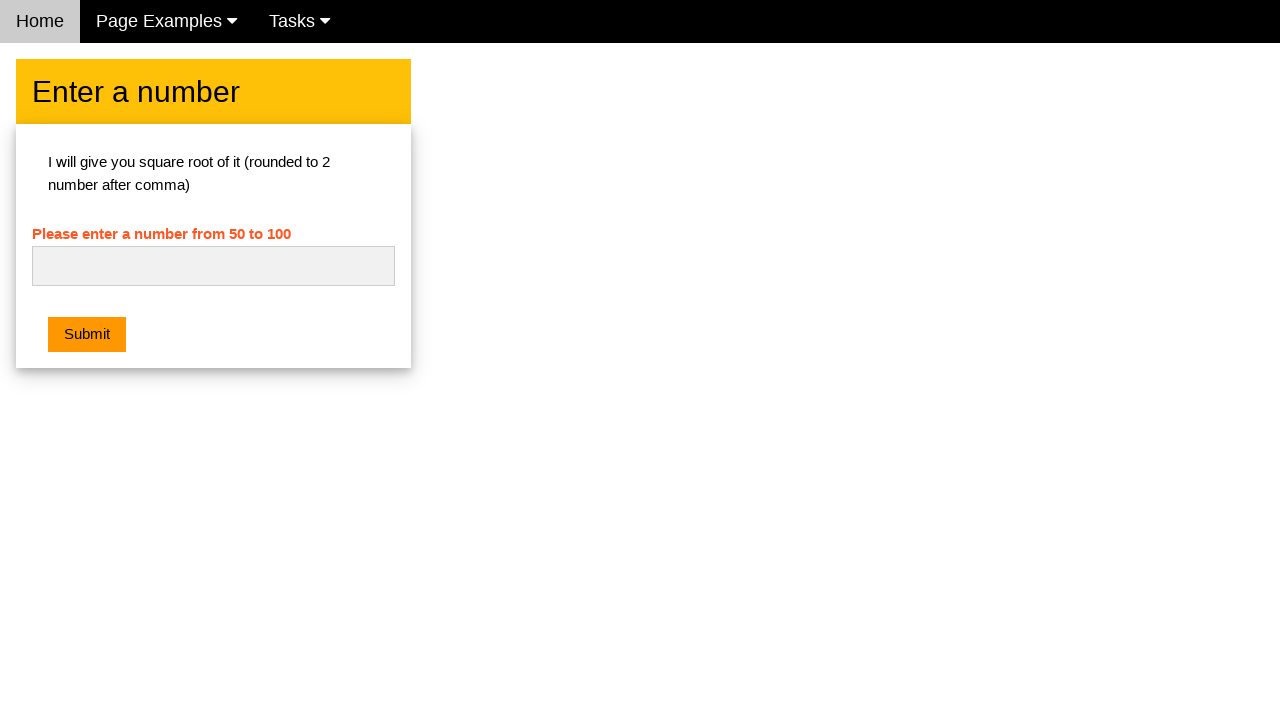

Navigated to the enter a number task page
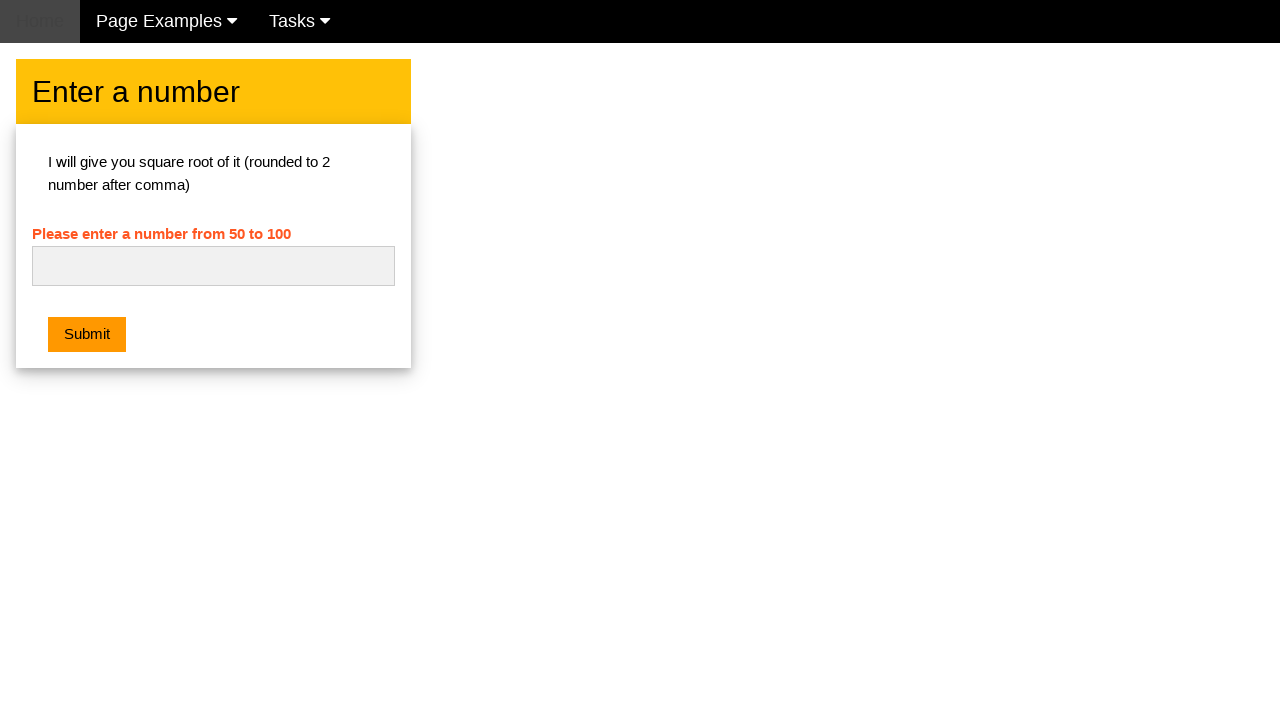

Filled number input field with '1' (below 50) on #numb
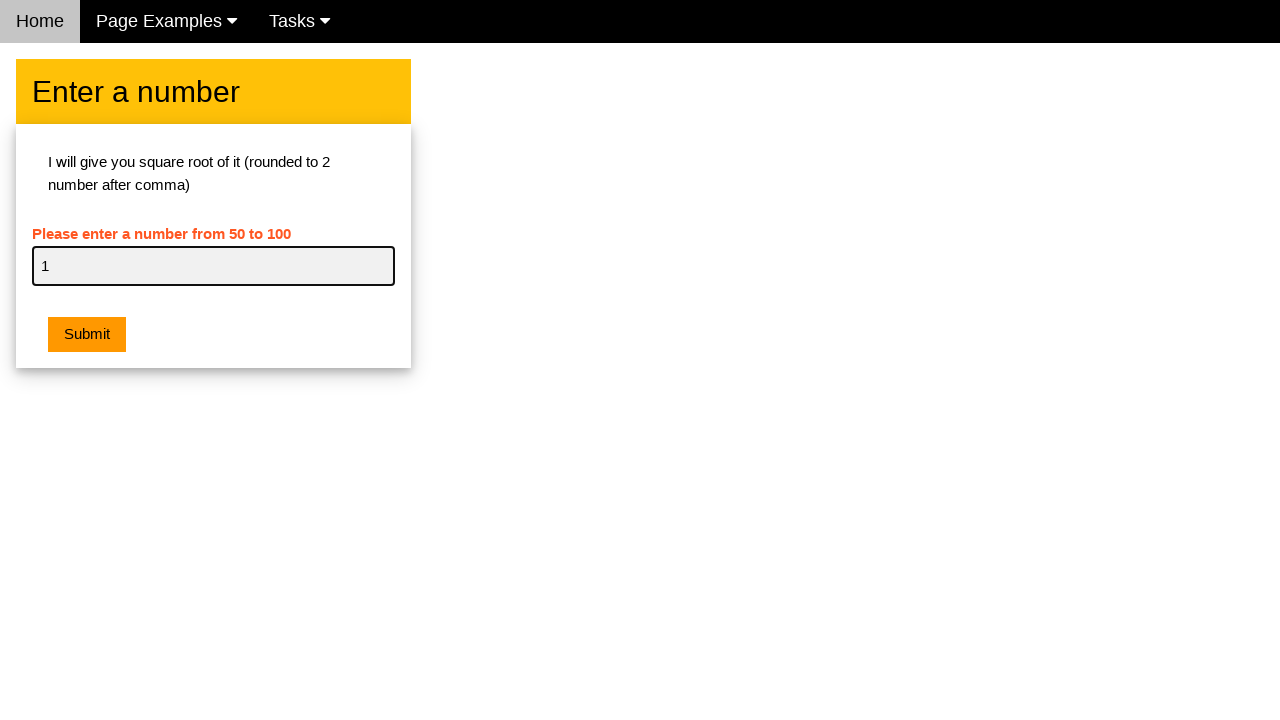

Clicked the submit button at (87, 335) on button.w3-btn.w3-orange.w3-margin
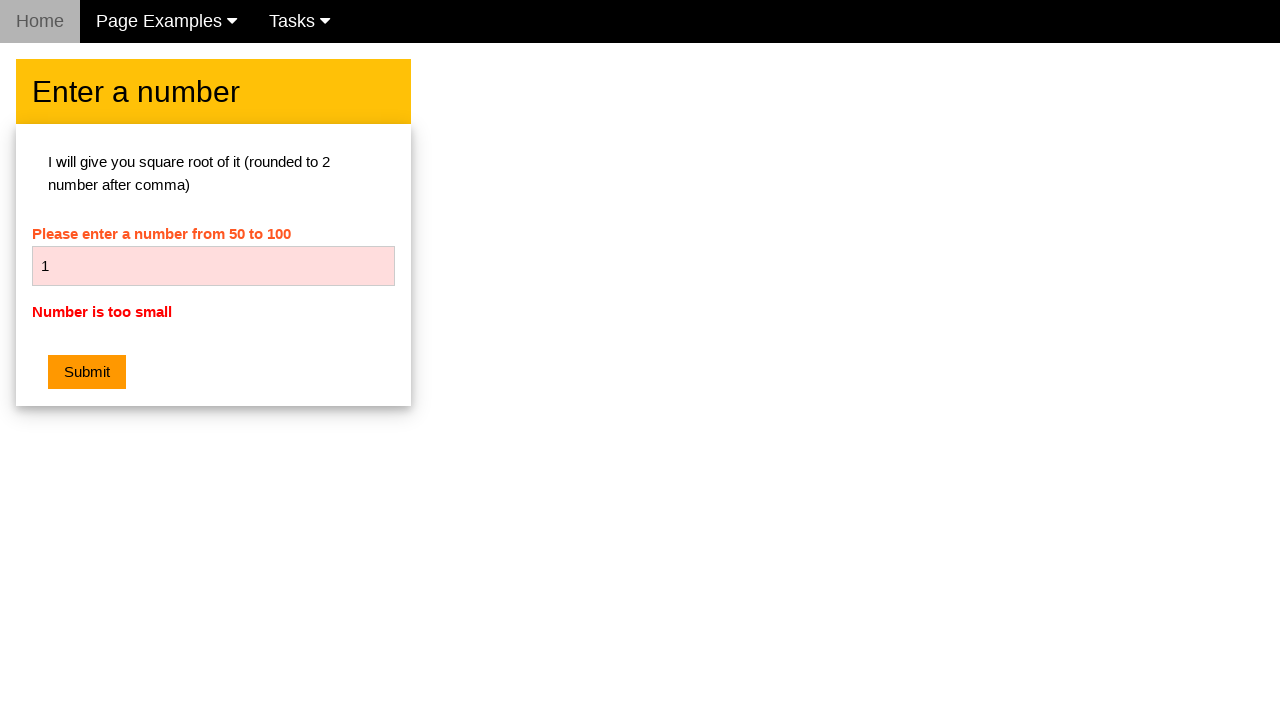

Error message element appeared
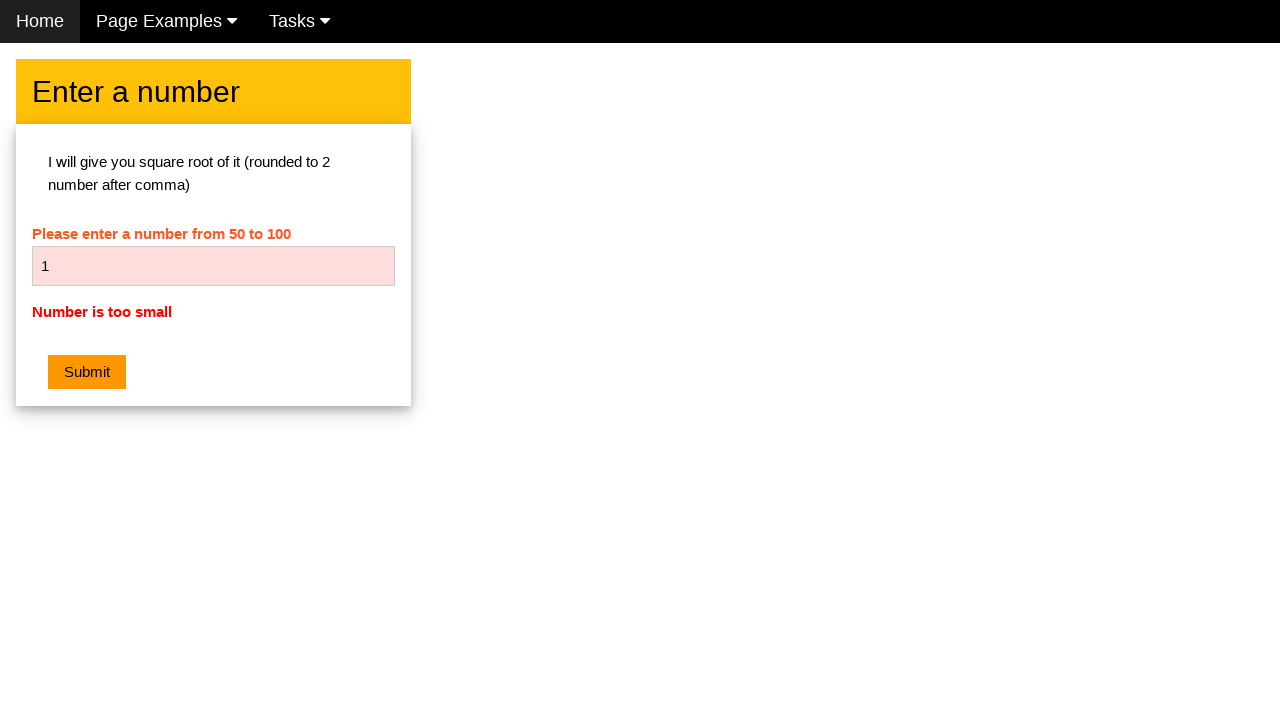

Retrieved error message text: 'Number is too small'
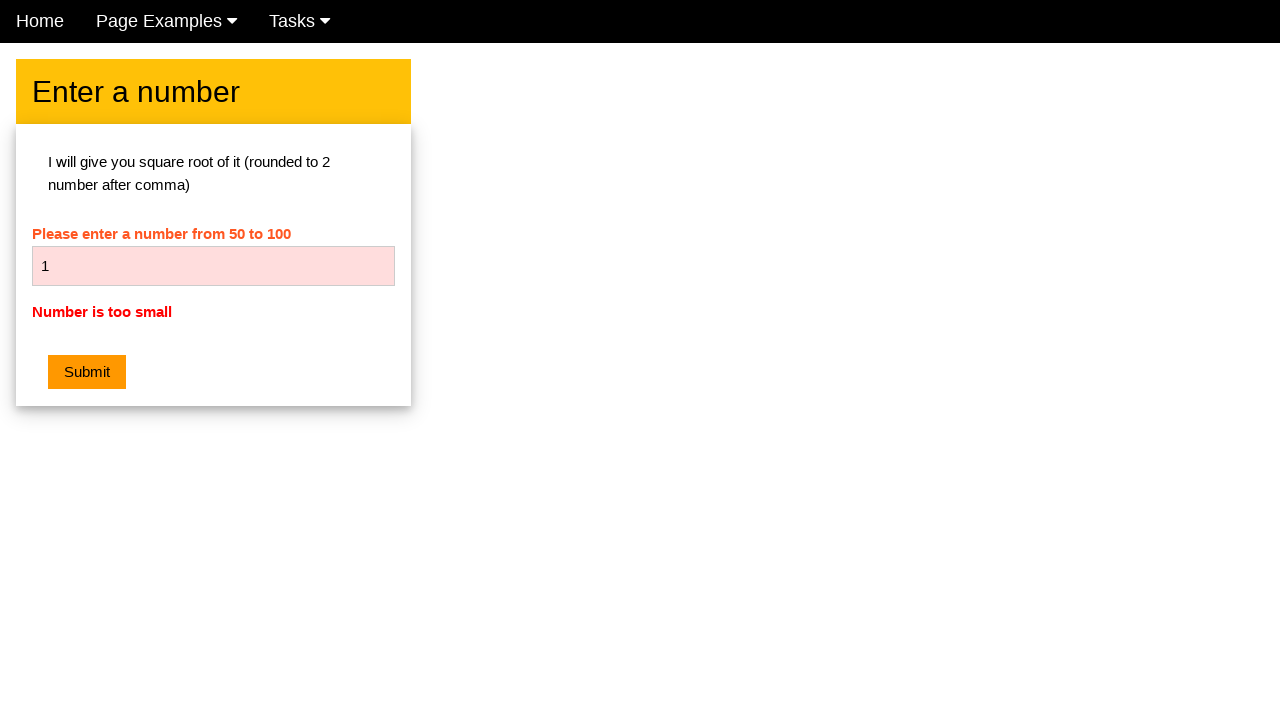

Verified error message equals 'Number is too small'
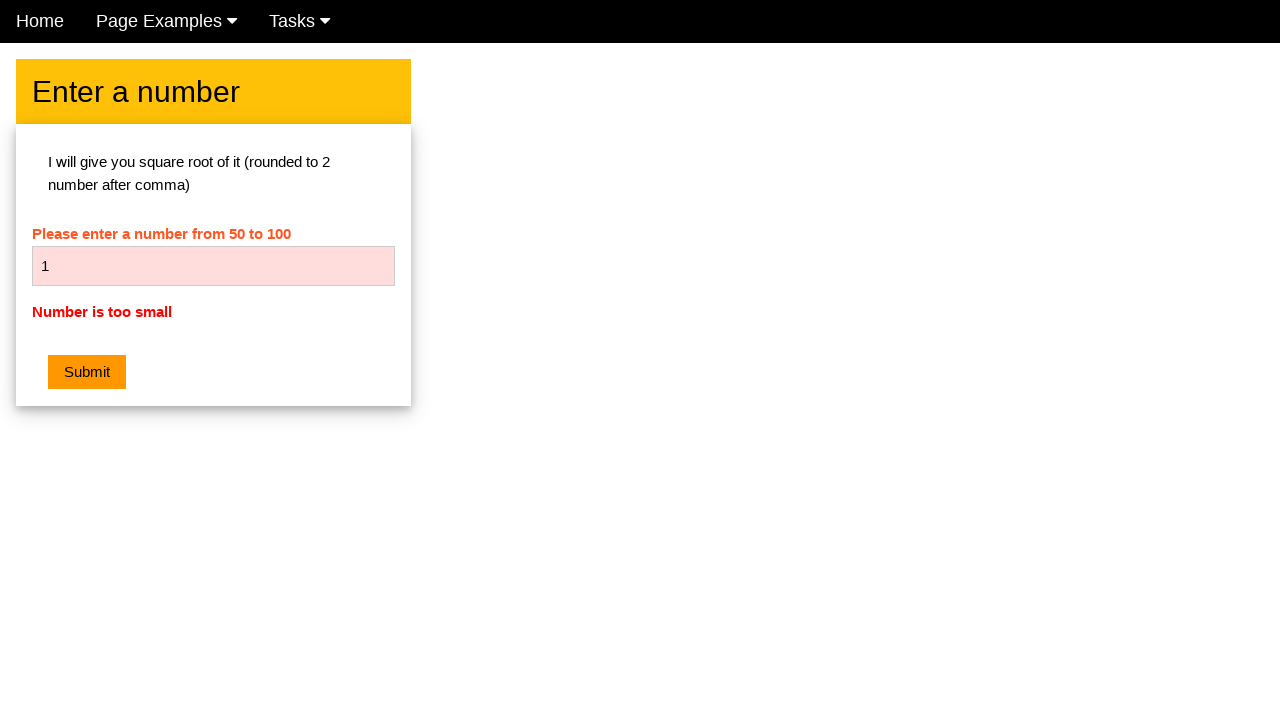

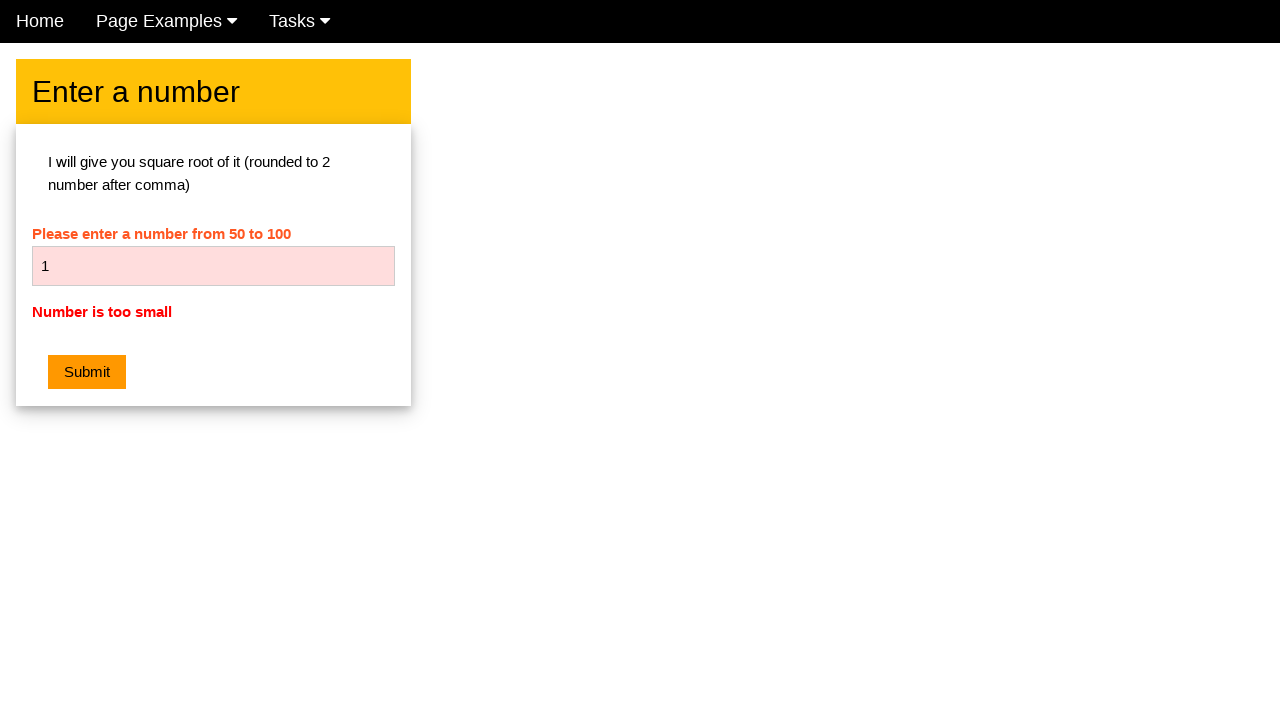